Tests un-marking completed items by unchecking their checkboxes

Starting URL: https://demo.playwright.dev/todomvc

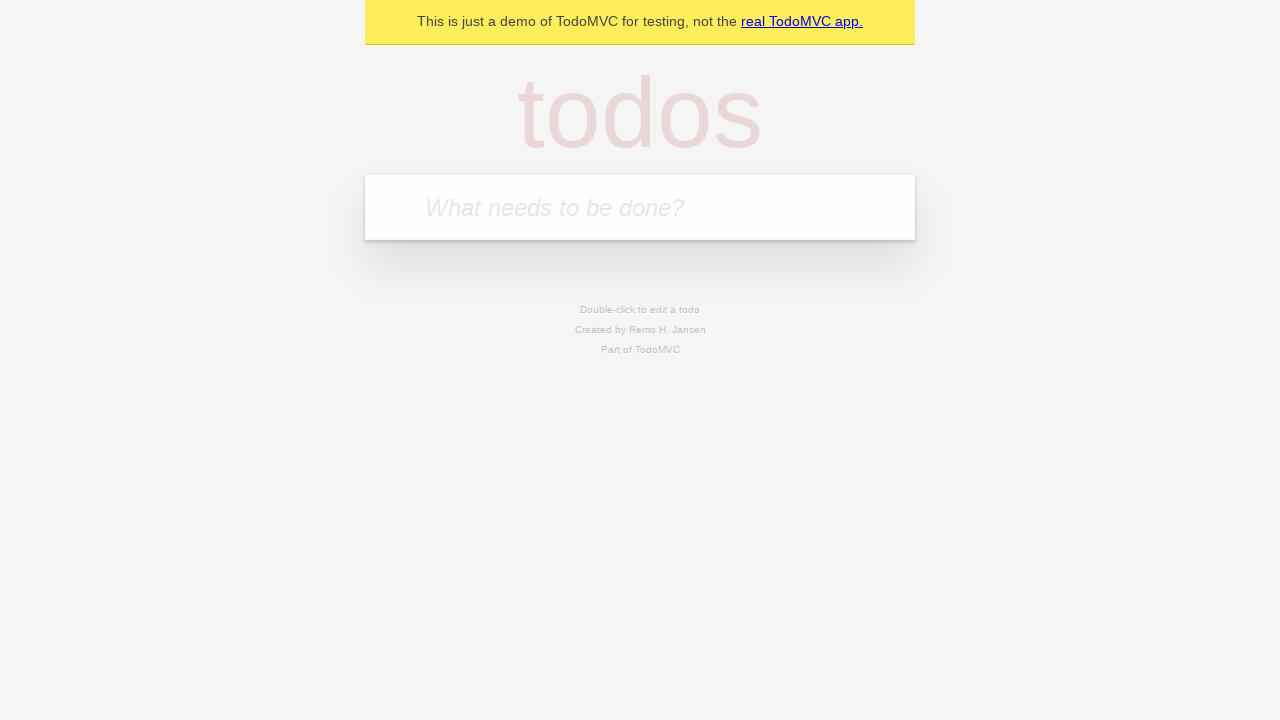

Located the todo input field
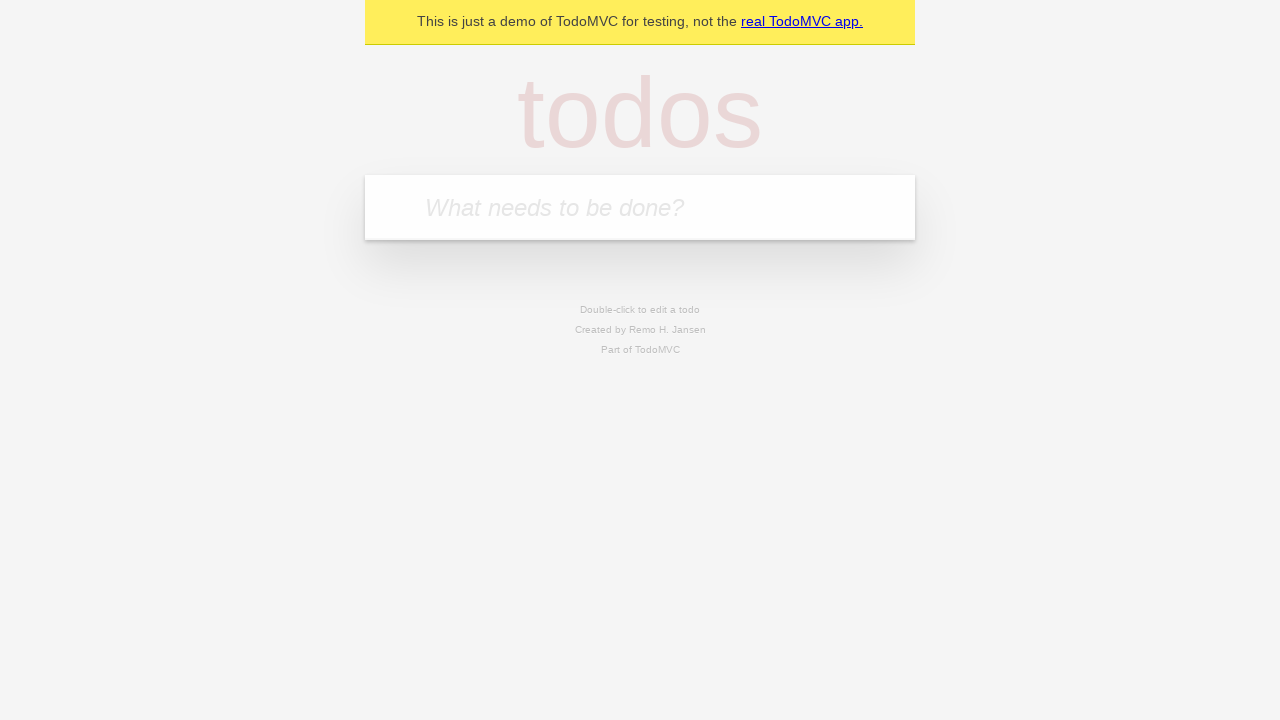

Filled first todo item 'buy some cheese' on internal:attr=[placeholder="What needs to be done?"i]
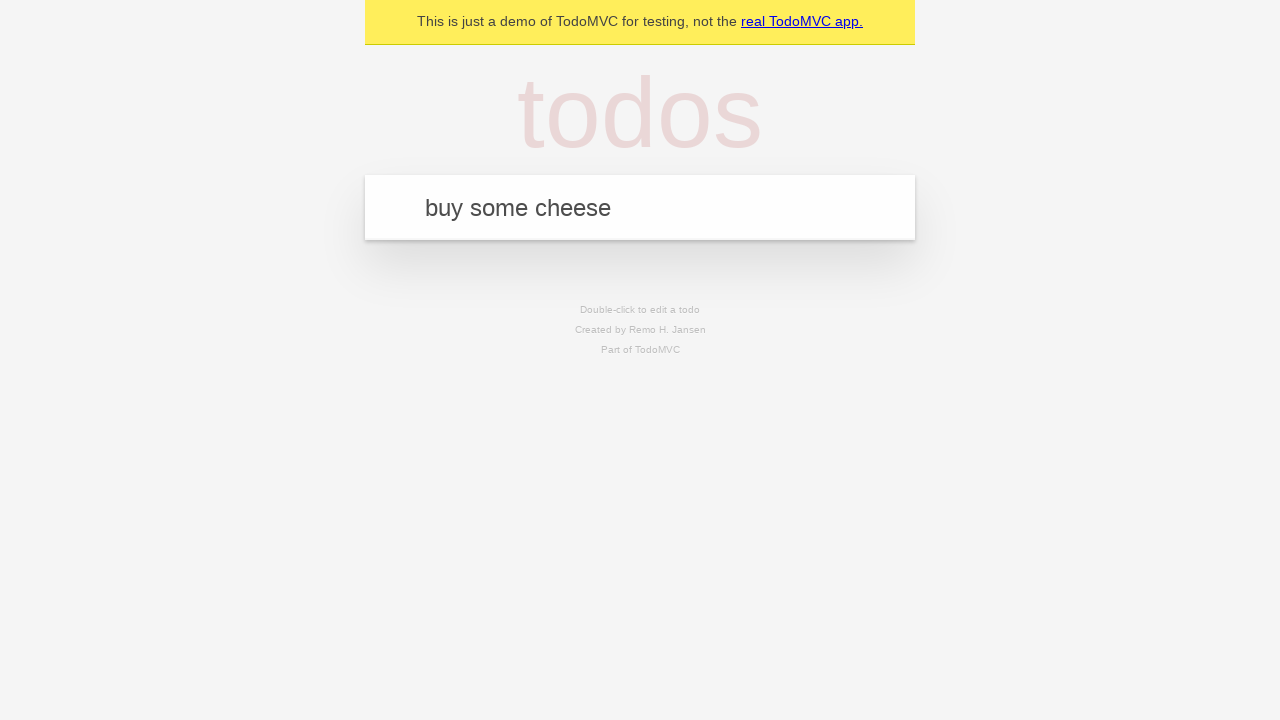

Pressed Enter to create first todo item on internal:attr=[placeholder="What needs to be done?"i]
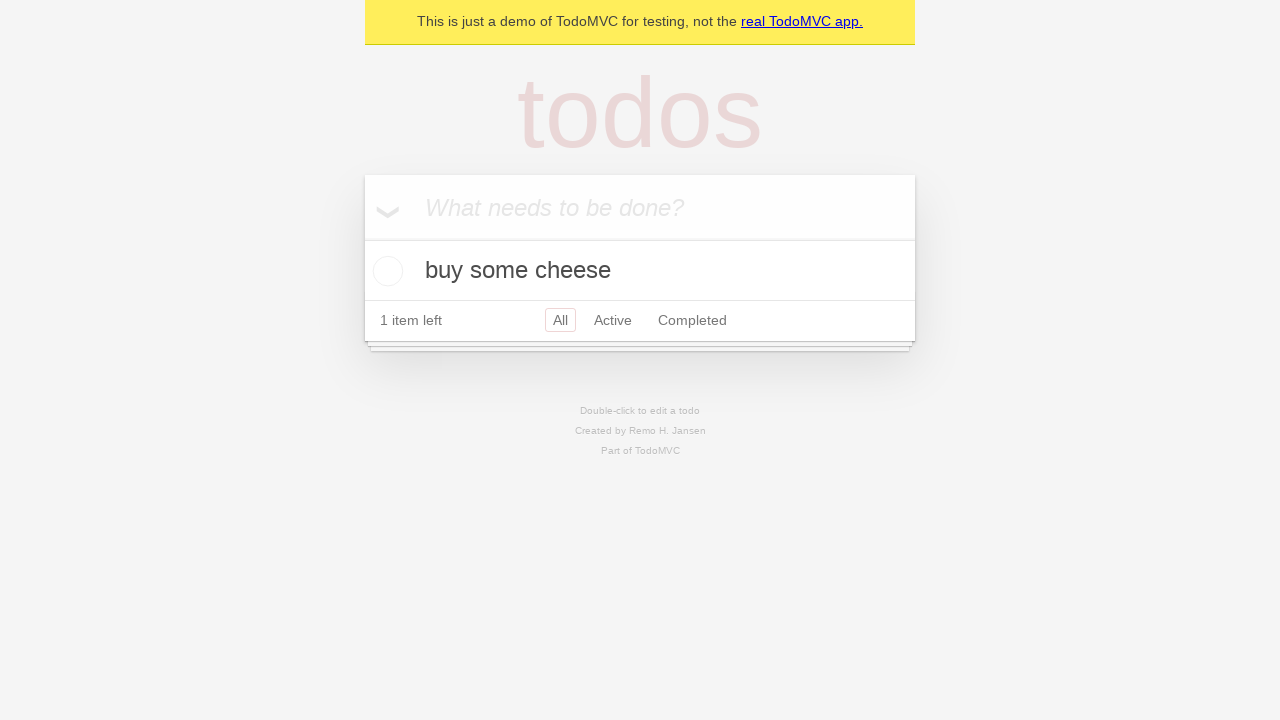

Filled second todo item 'feed the cat' on internal:attr=[placeholder="What needs to be done?"i]
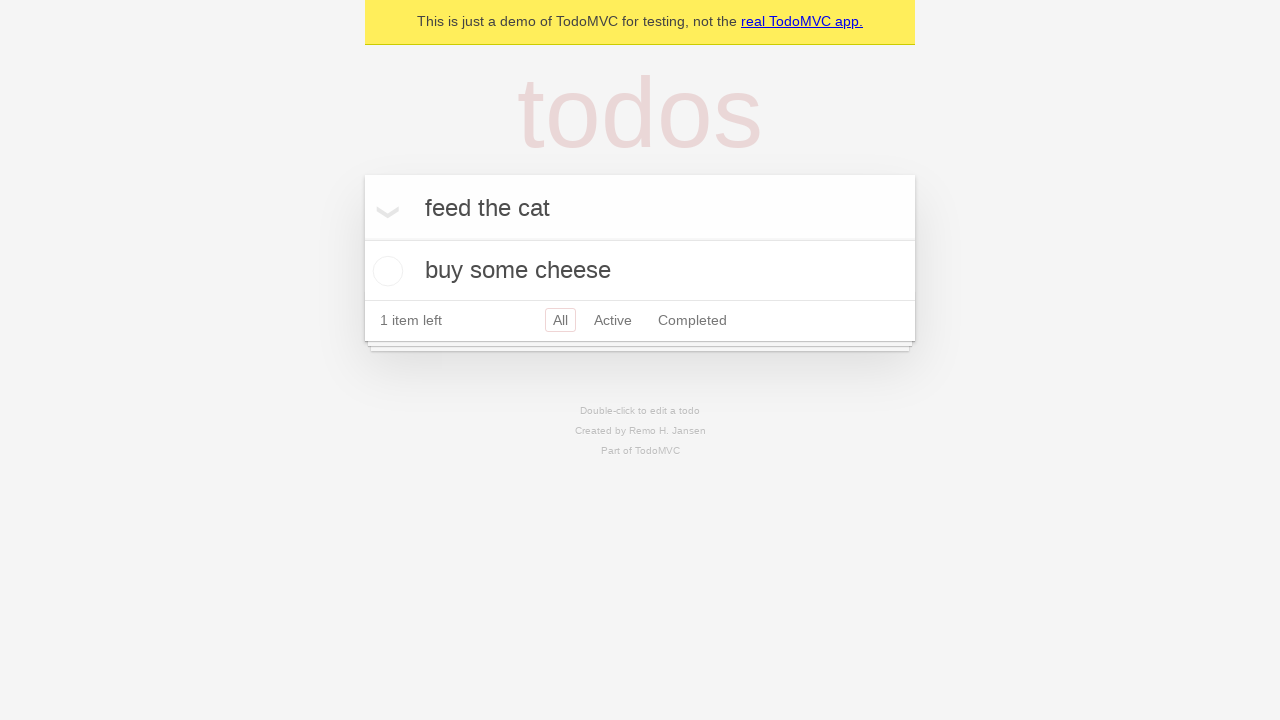

Pressed Enter to create second todo item on internal:attr=[placeholder="What needs to be done?"i]
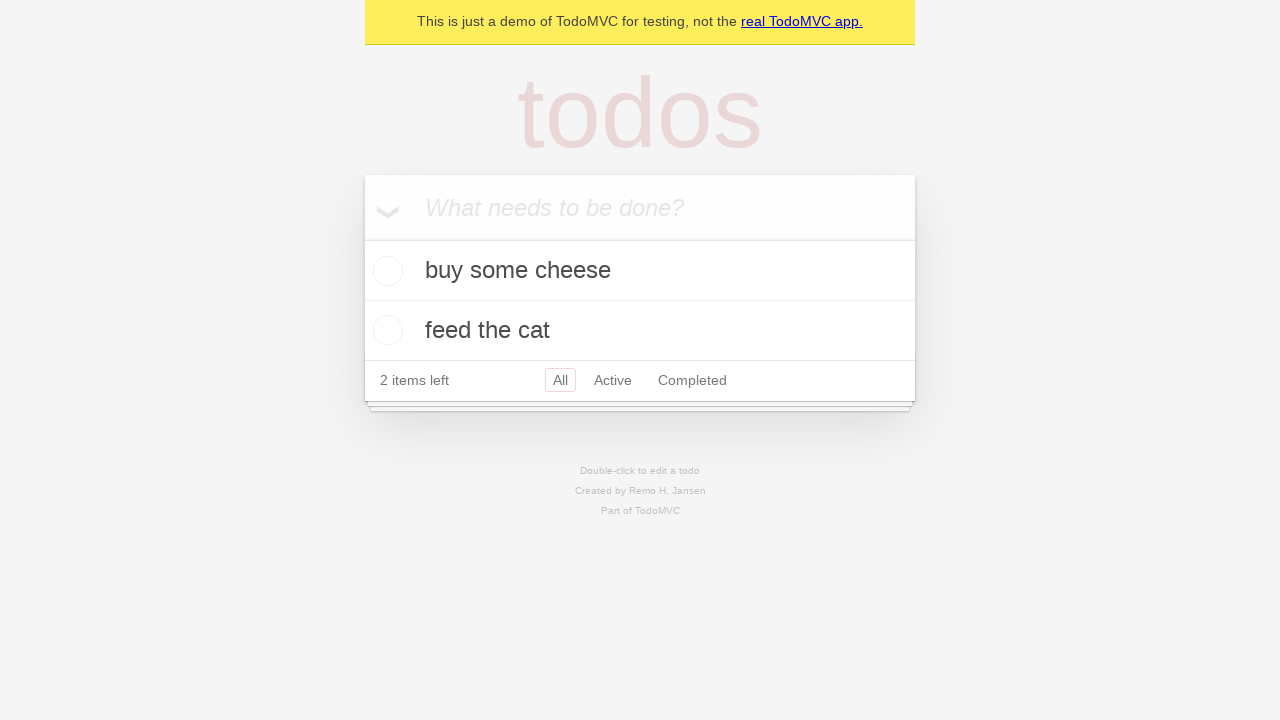

Waited for both todo items to be rendered
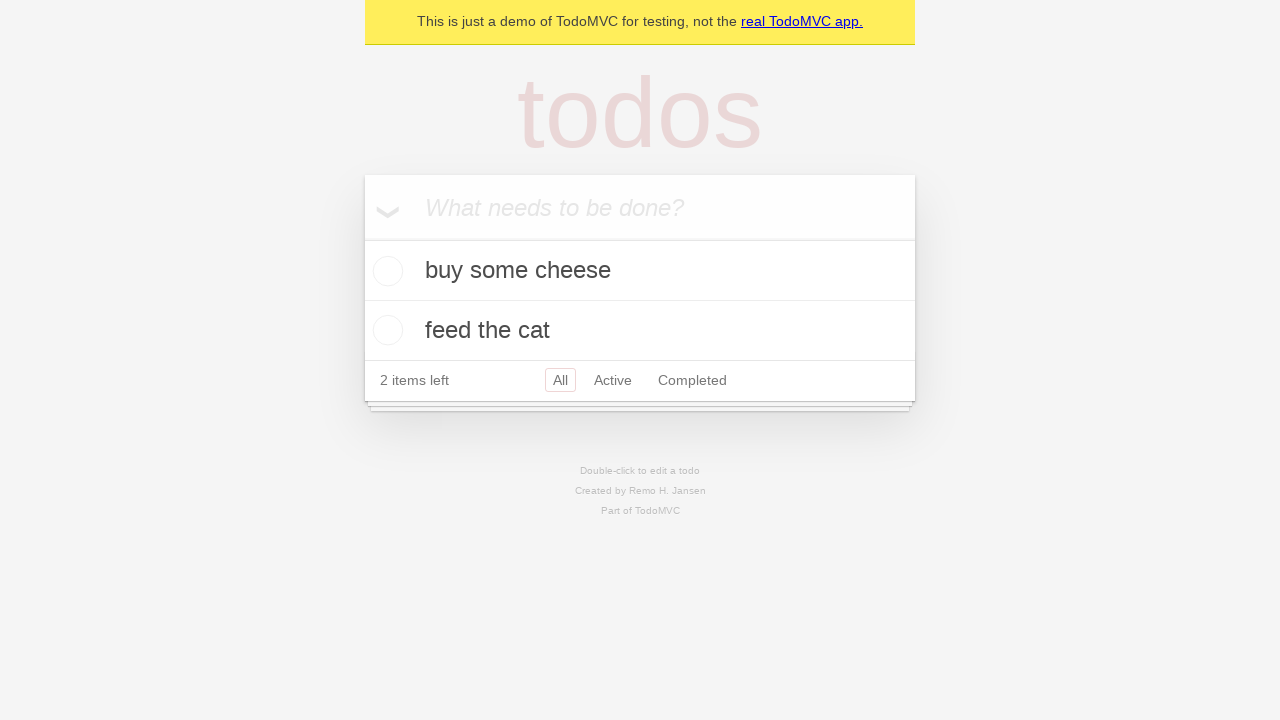

Located the first todo item
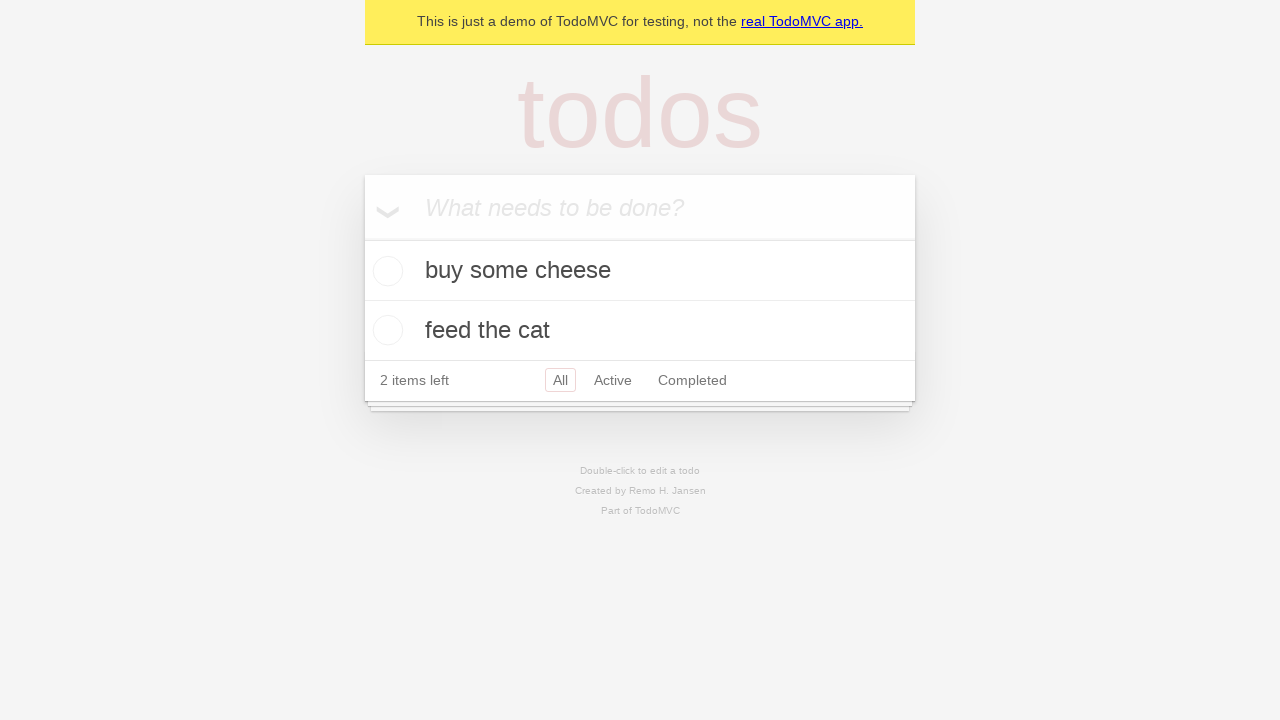

Located the checkbox for the first todo item
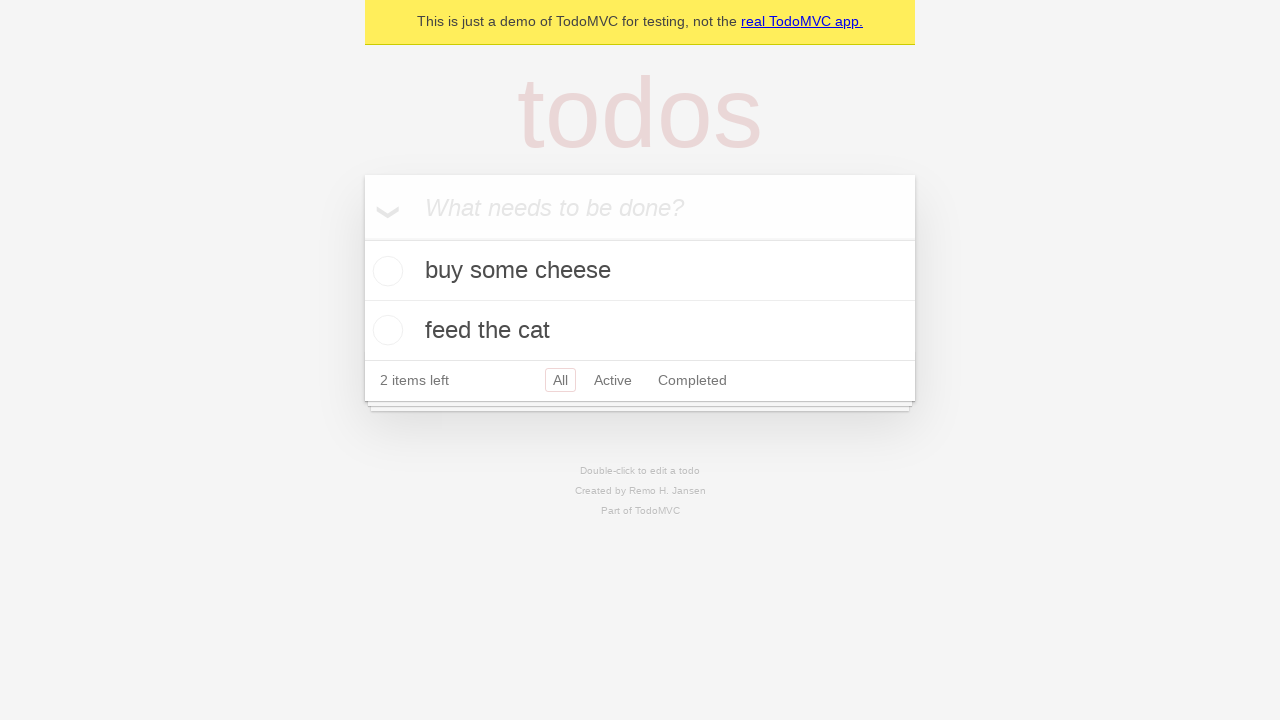

Checked the first todo item checkbox to mark it complete at (385, 271) on internal:testid=[data-testid="todo-item"s] >> nth=0 >> internal:role=checkbox
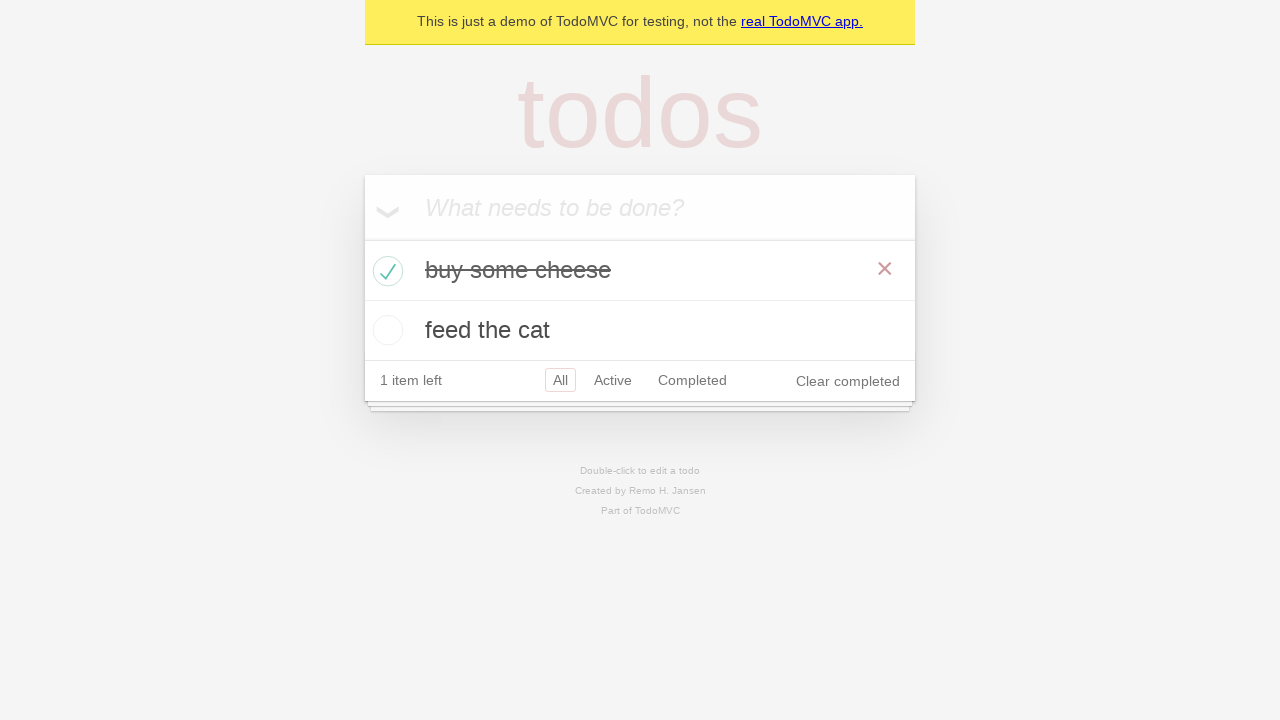

Unchecked the first todo item checkbox to mark it incomplete at (385, 271) on internal:testid=[data-testid="todo-item"s] >> nth=0 >> internal:role=checkbox
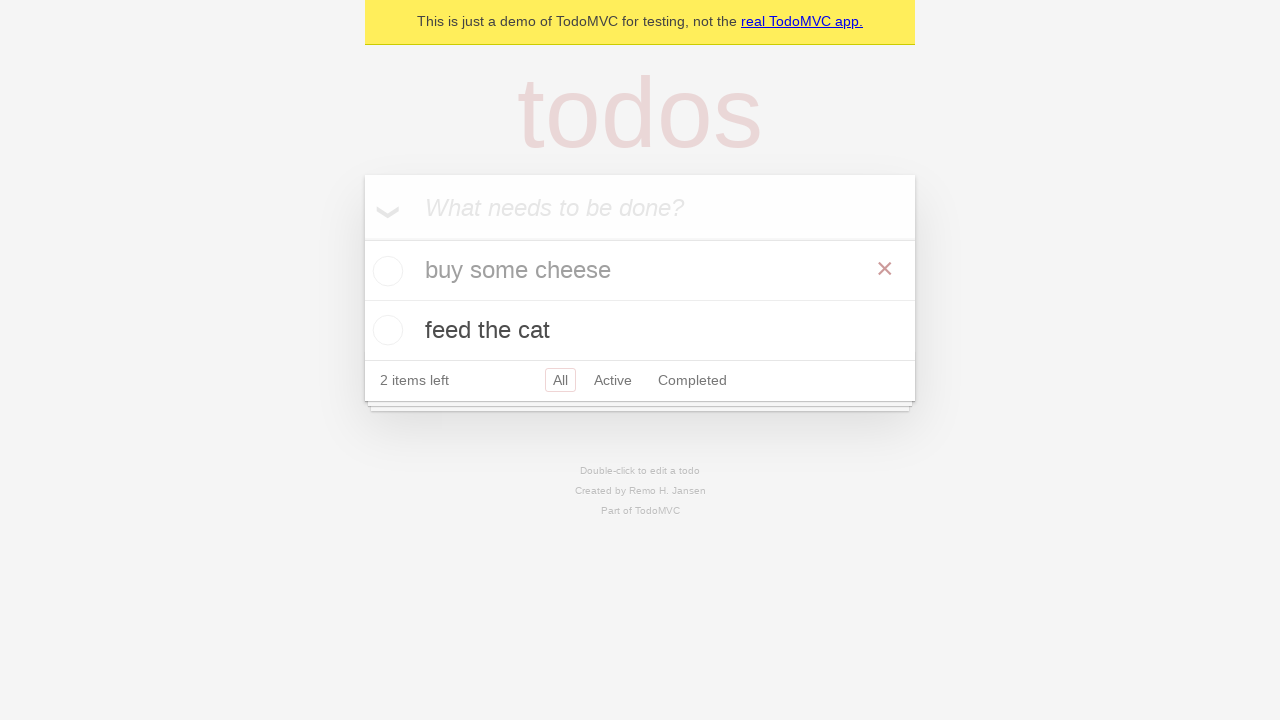

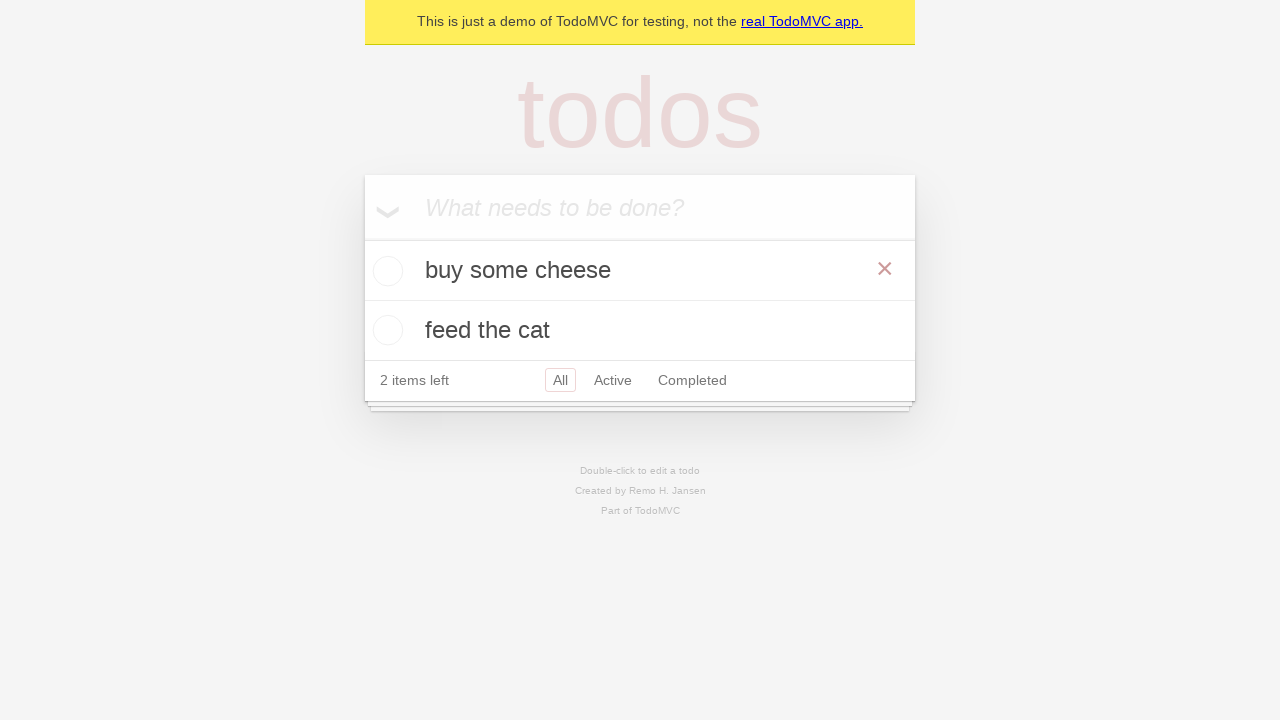